Navigates to Modega dance studio schedule page, waits for the schedule table to load, and clicks the "Show More" button multiple times to expand and load all class listings.

Starting URL: https://sutrapro.com/modega

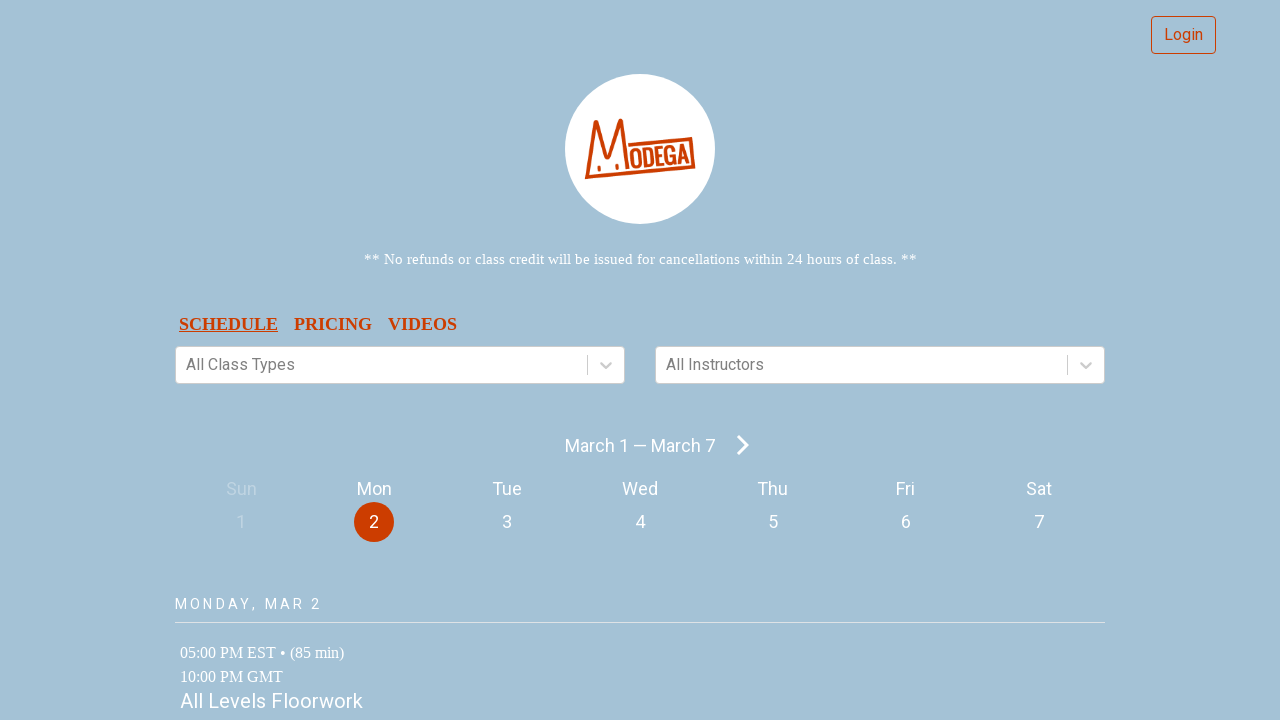

Navigated to Modega dance studio schedule page at https://sutrapro.com/modega
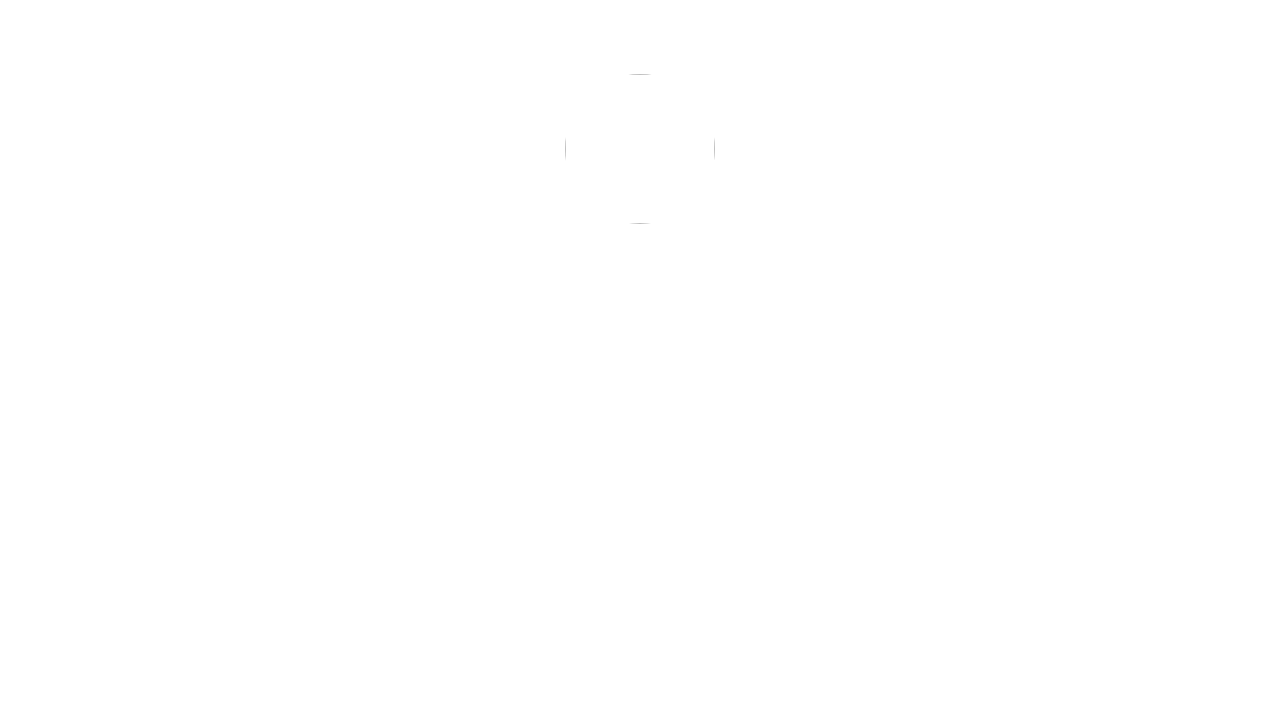

Schedule table loaded - card group selector found
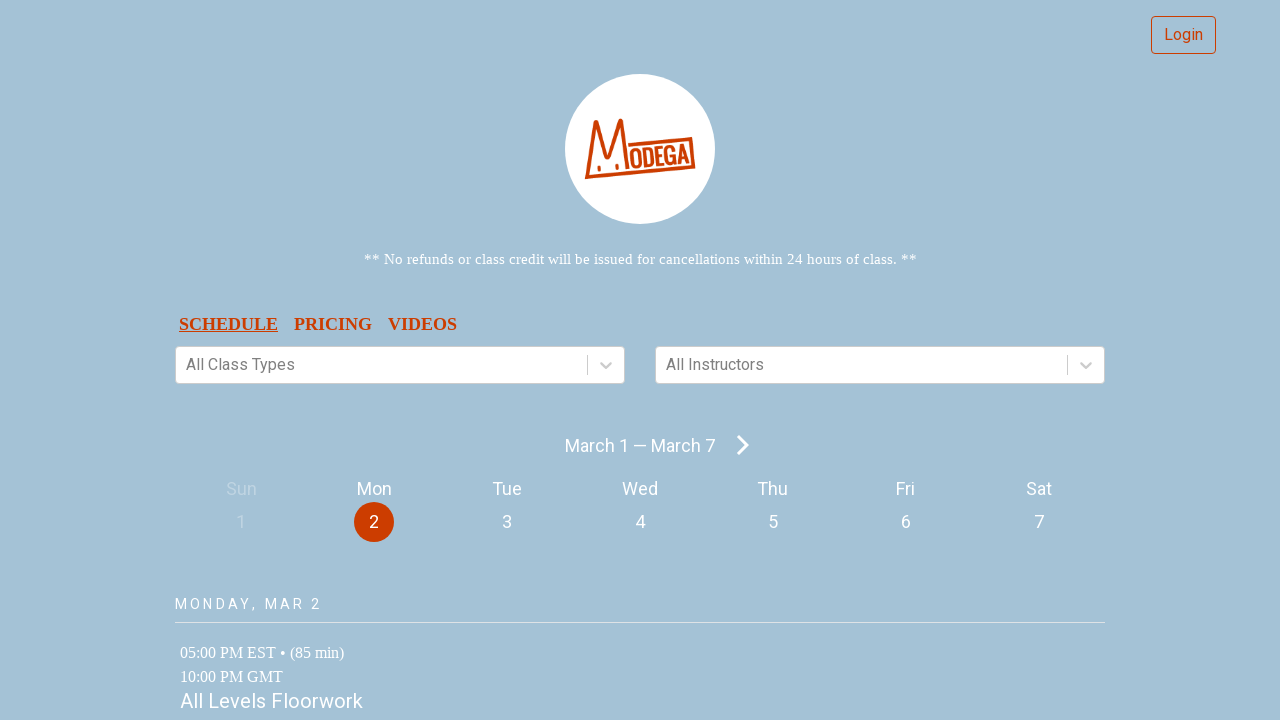

Clicked 'Show More' button (iteration 1 of 8) at (640, 621) on text=Show More
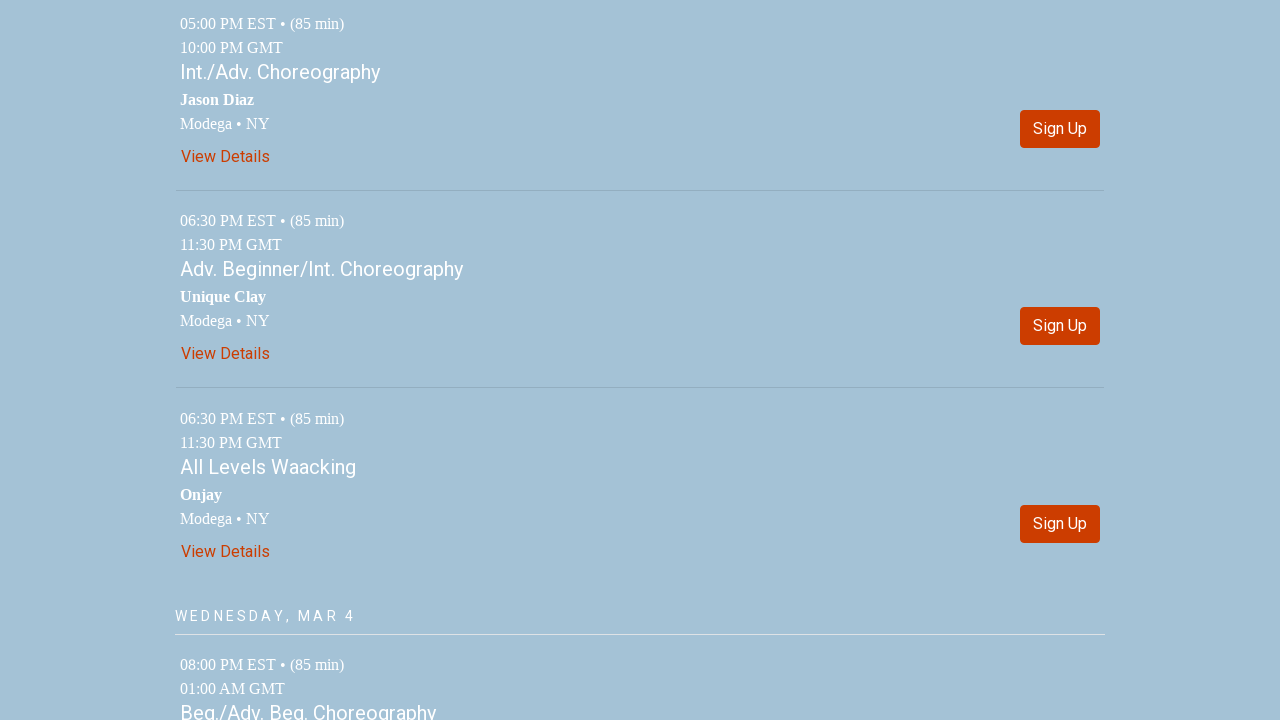

Waited 500ms for content to load after 'Show More' click
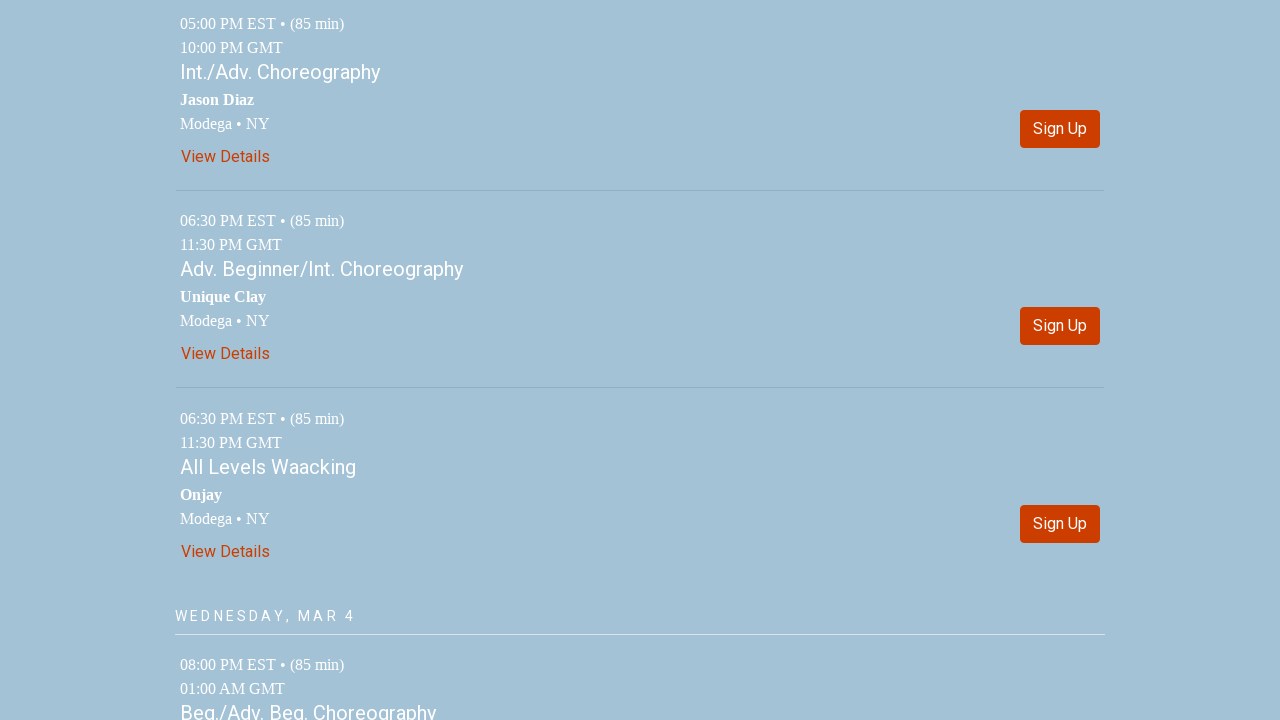

Clicked 'Show More' button (iteration 2 of 8) at (640, 621) on text=Show More
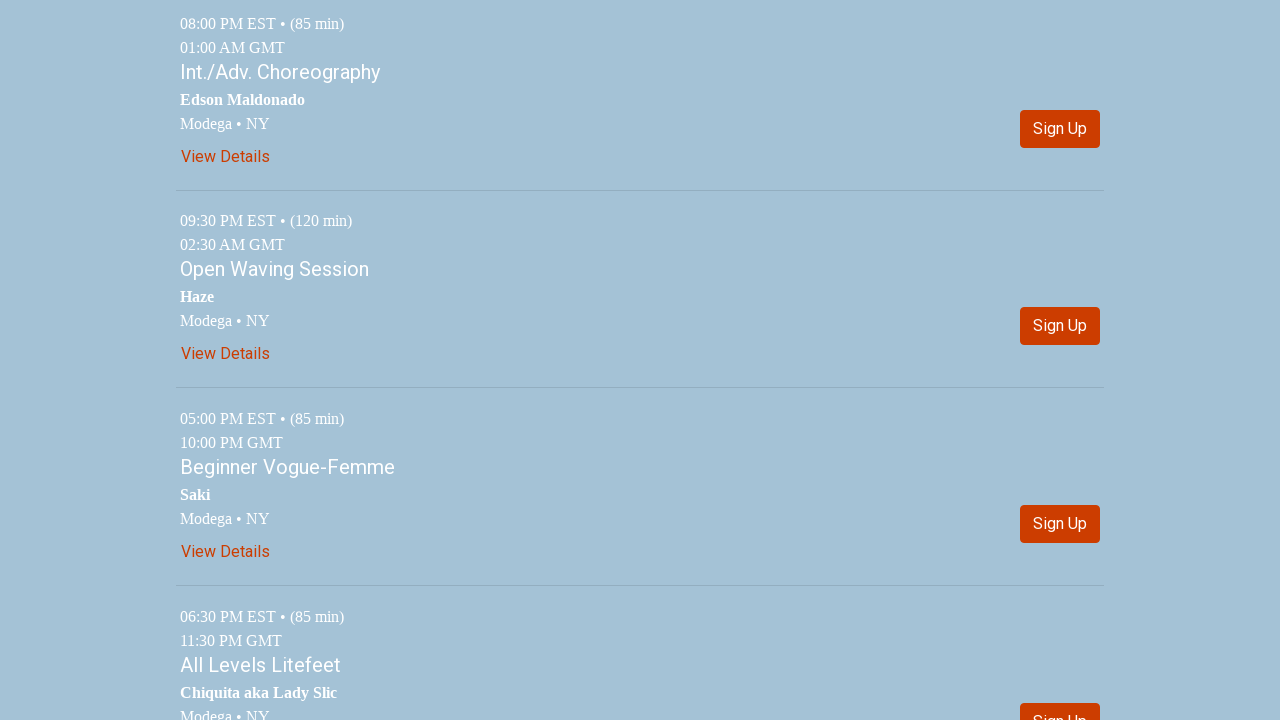

Waited 500ms for content to load after 'Show More' click
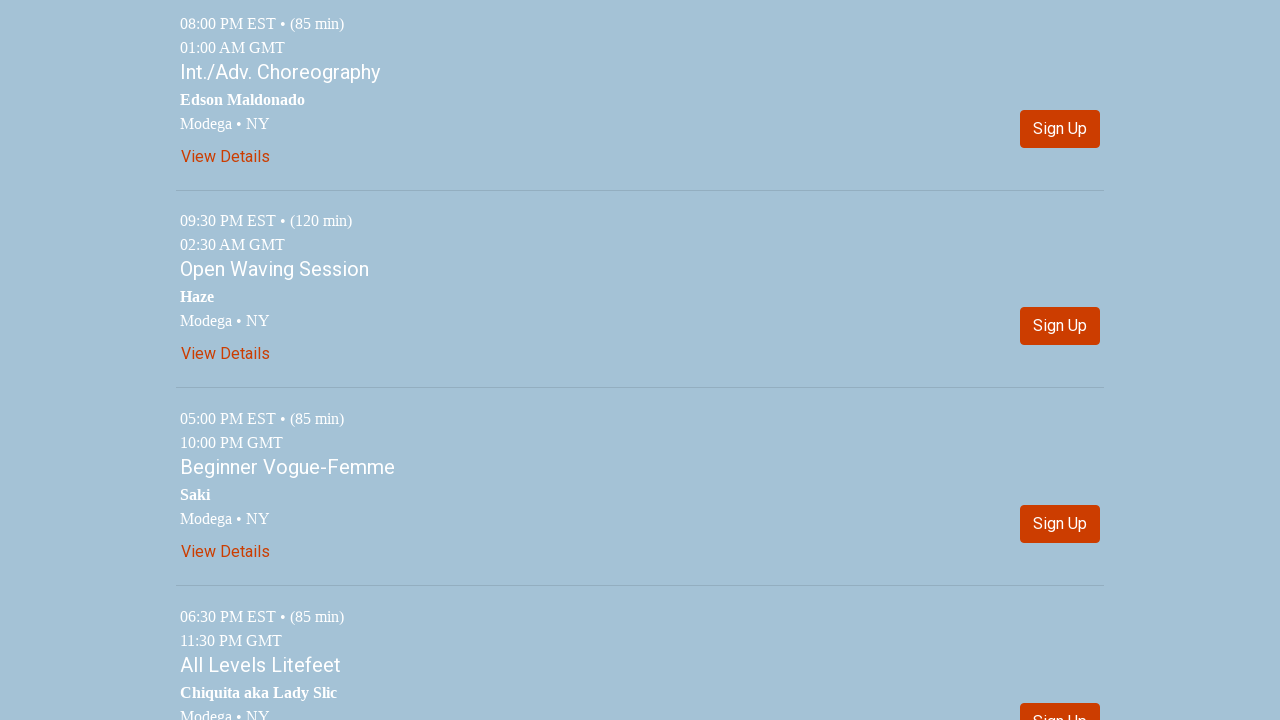

Clicked 'Show More' button (iteration 3 of 8) at (640, 621) on text=Show More
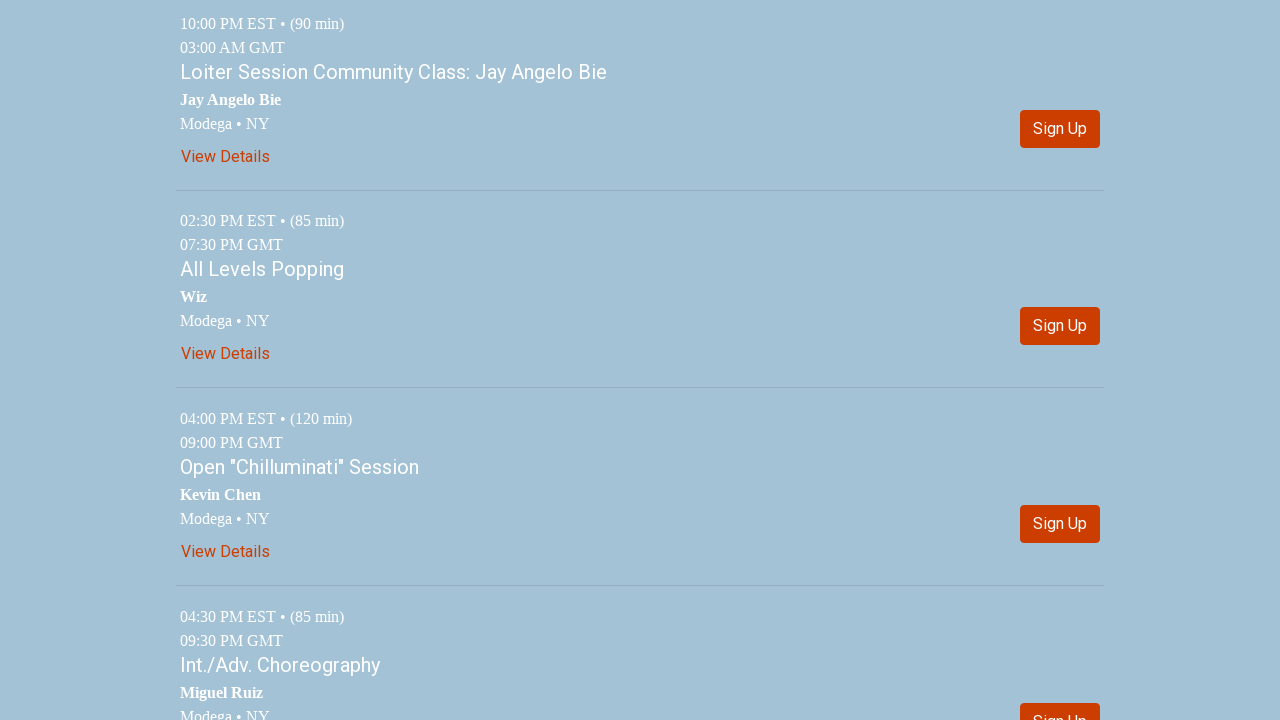

Waited 500ms for content to load after 'Show More' click
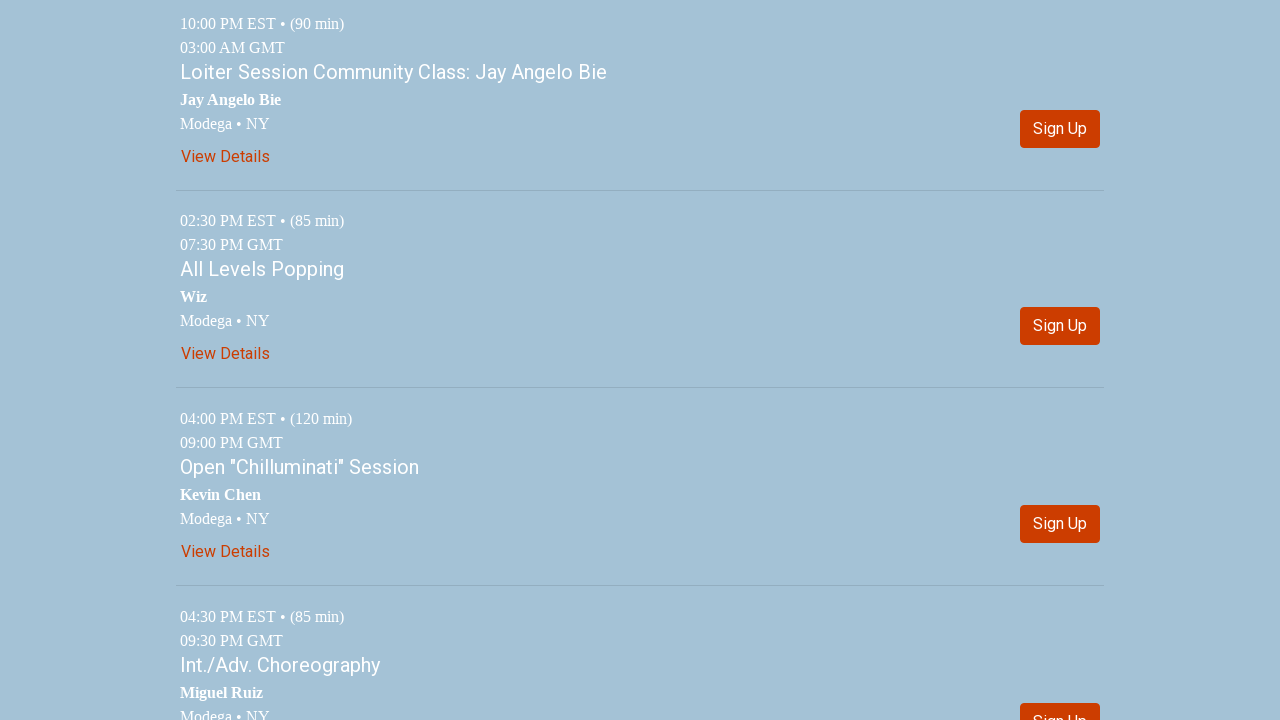

Clicked 'Show More' button (iteration 4 of 8) at (640, 621) on text=Show More
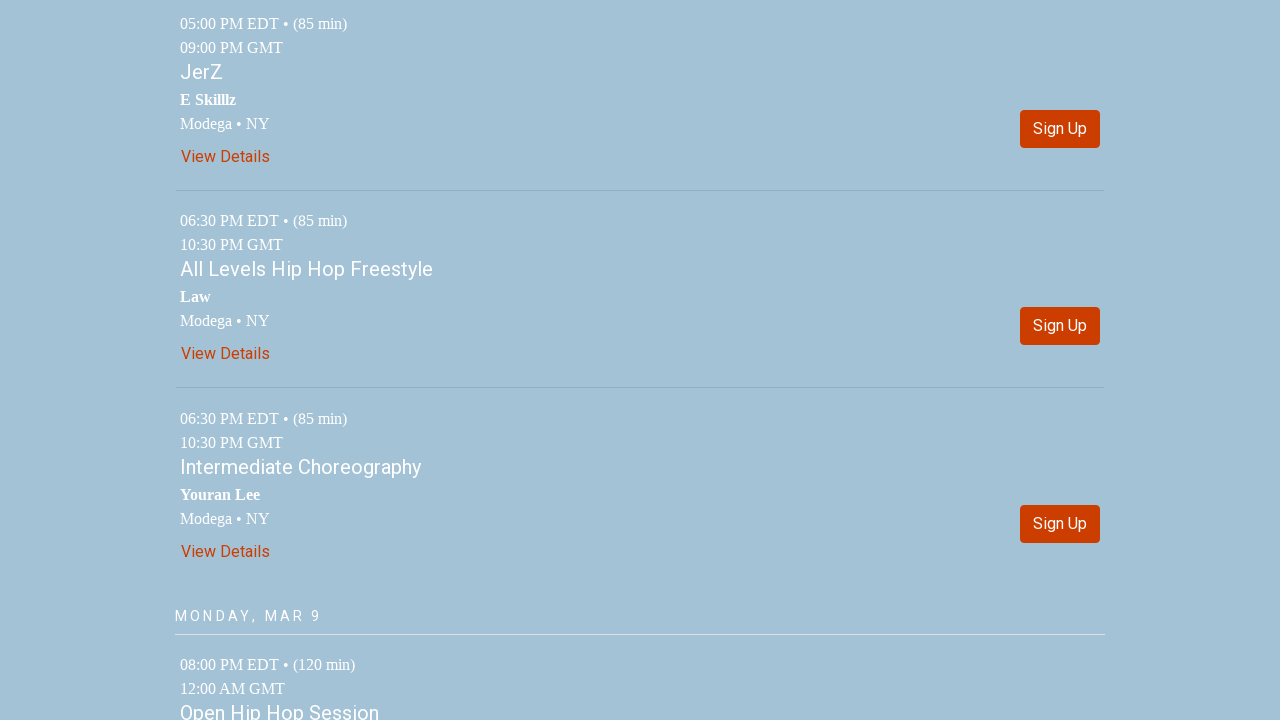

Waited 500ms for content to load after 'Show More' click
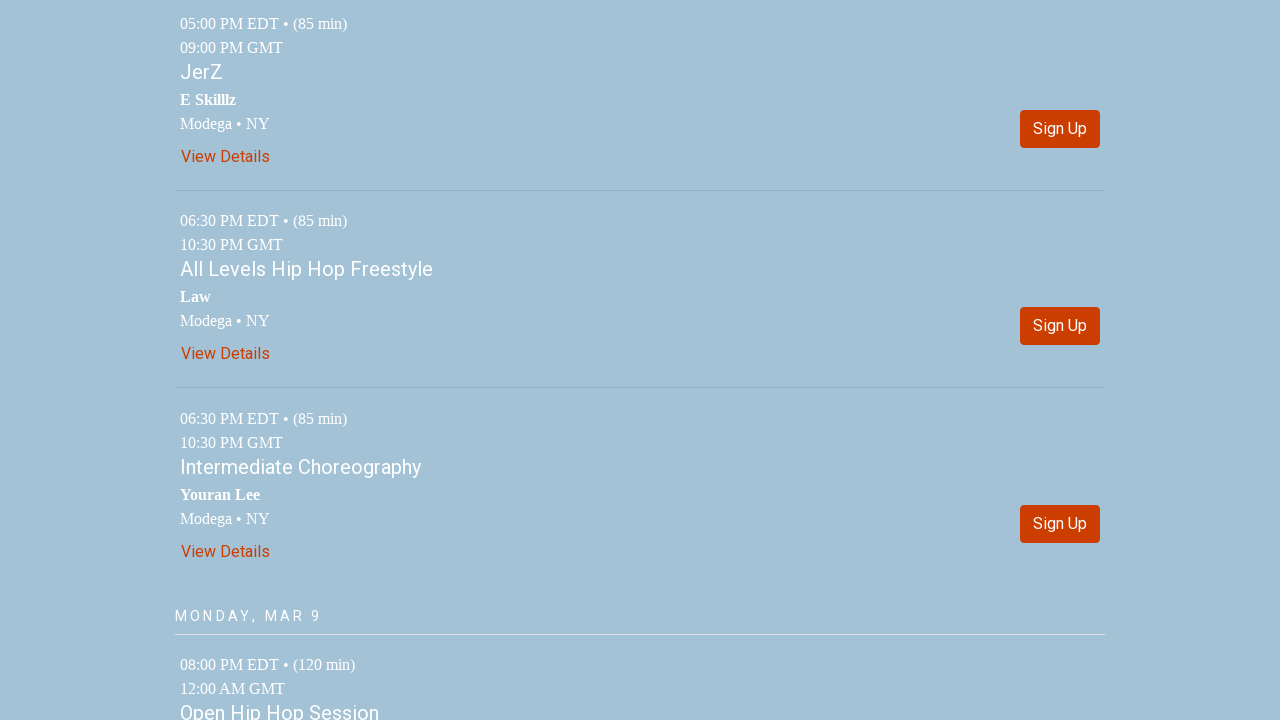

Clicked 'Show More' button (iteration 5 of 8) at (640, 621) on text=Show More
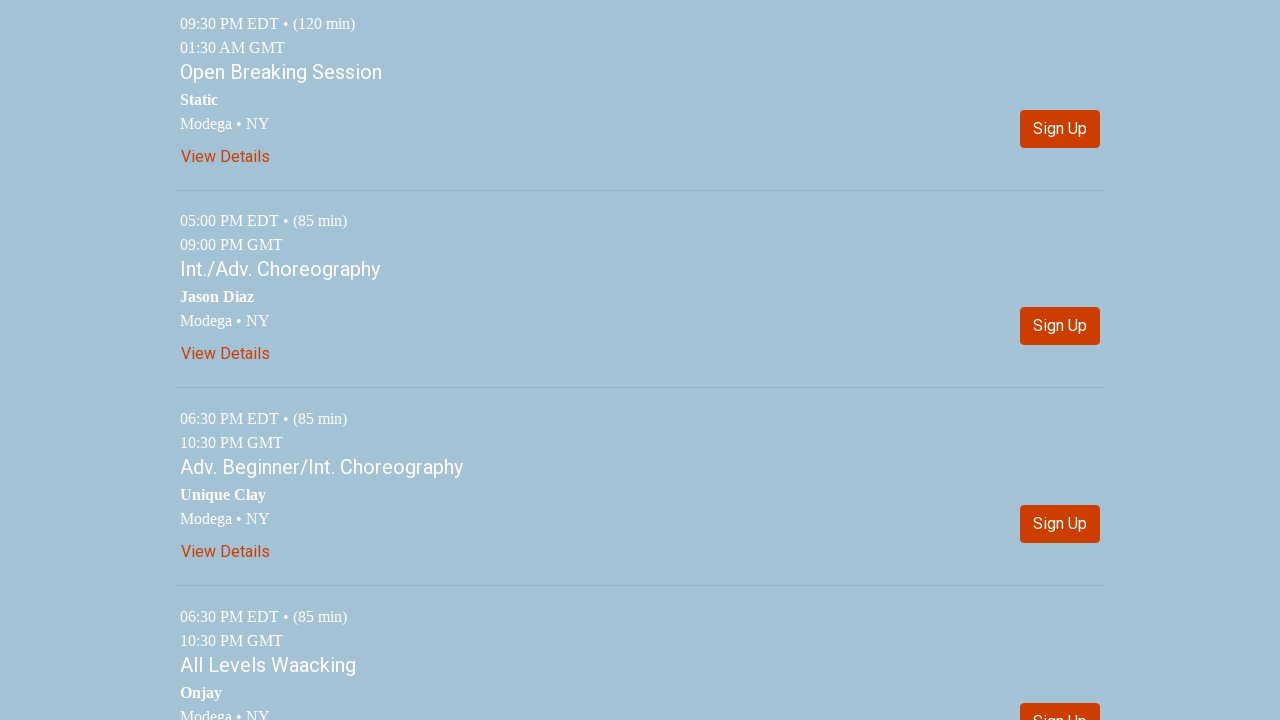

Waited 500ms for content to load after 'Show More' click
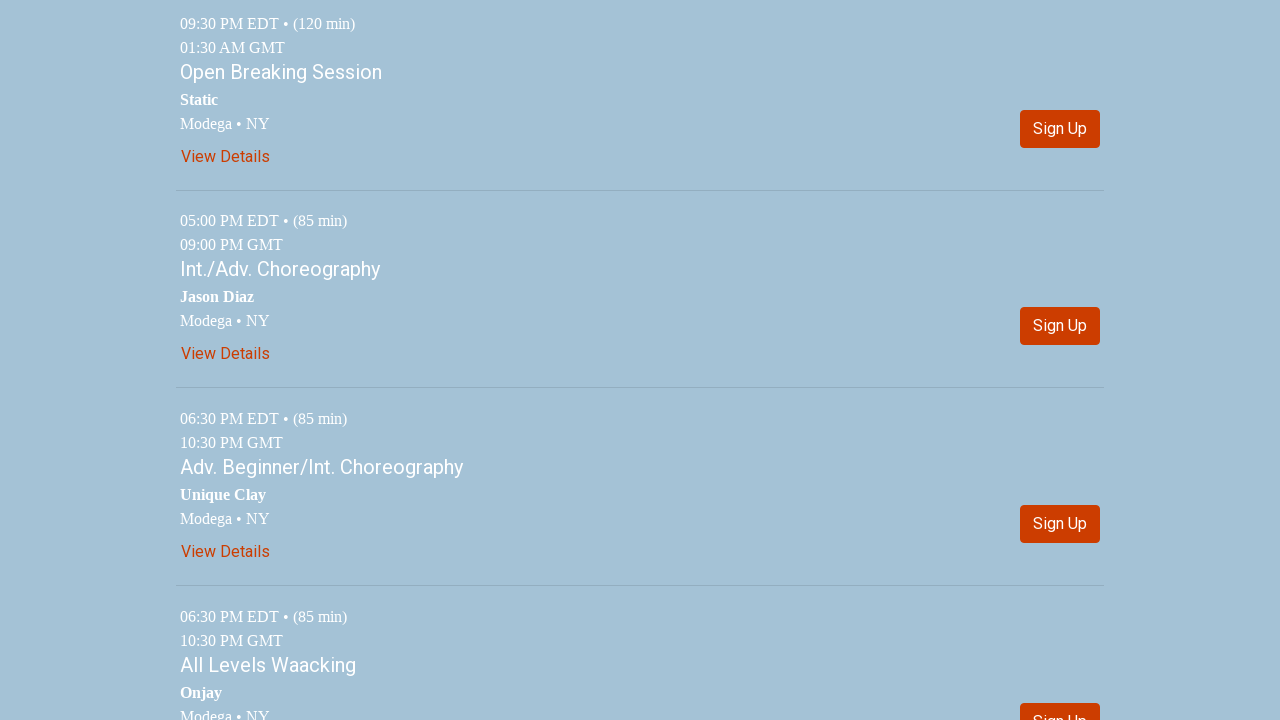

Clicked 'Show More' button (iteration 6 of 8) at (640, 621) on text=Show More
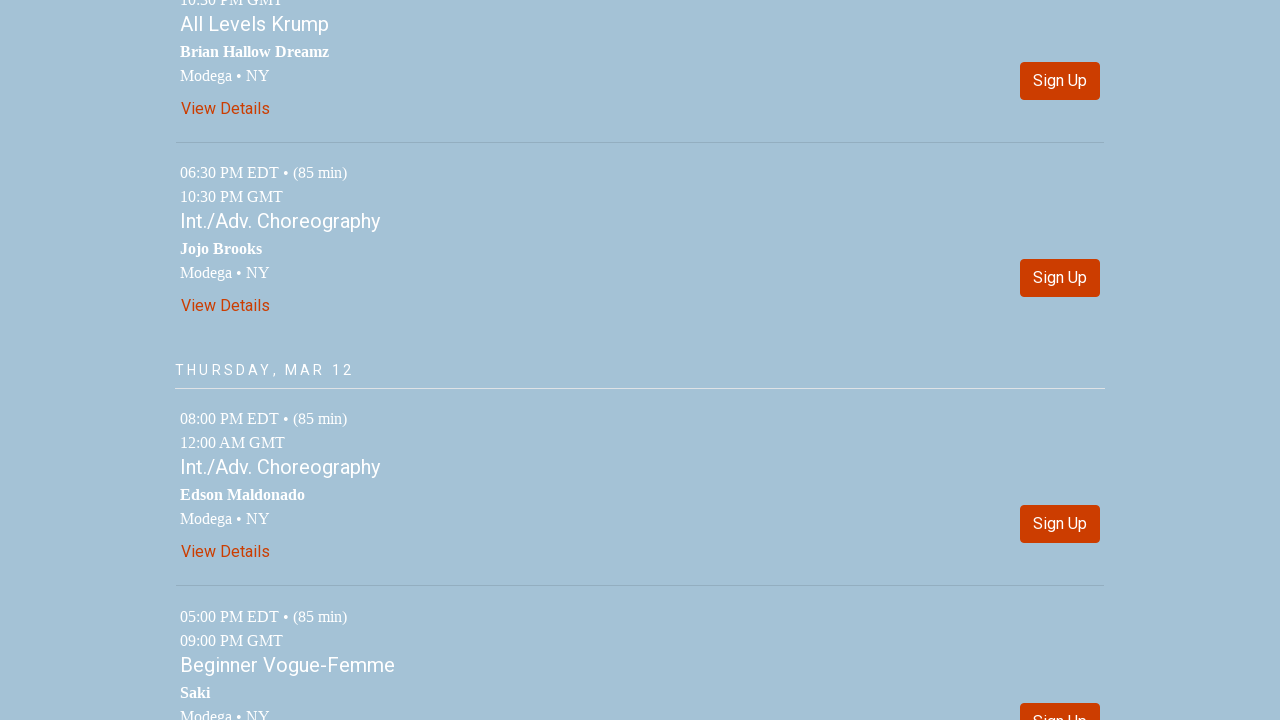

Waited 500ms for content to load after 'Show More' click
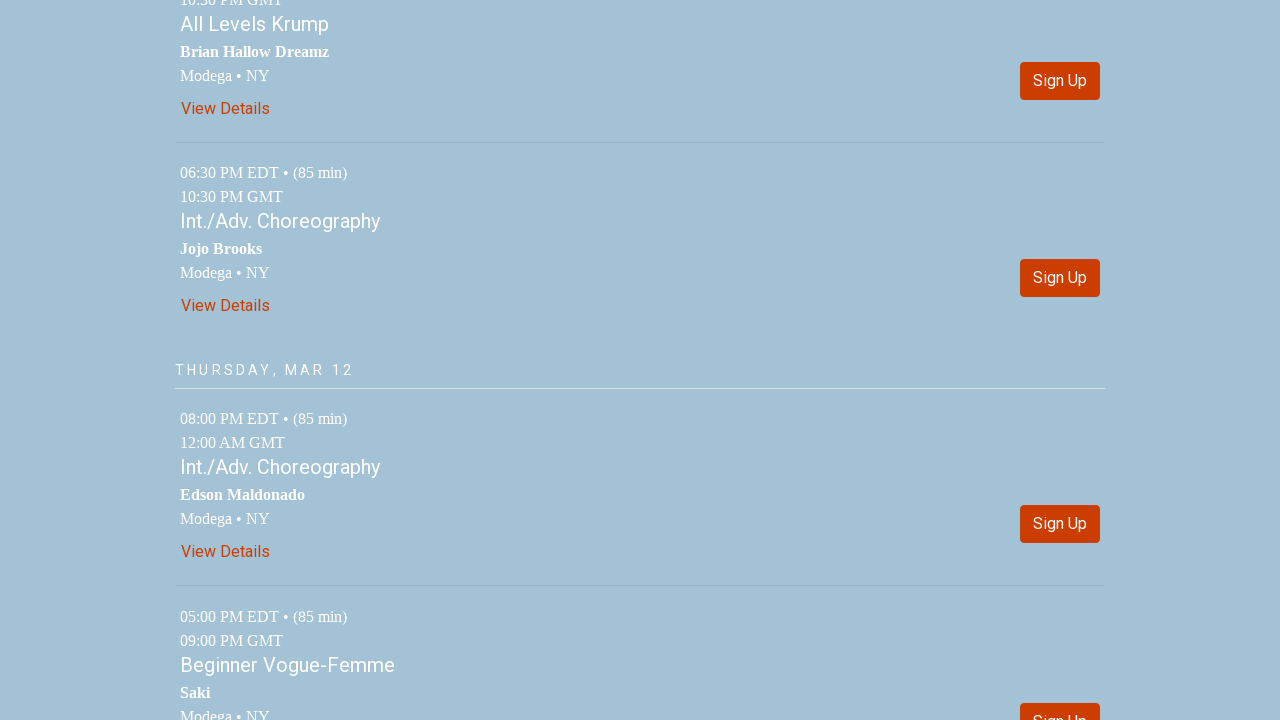

Clicked 'Show More' button (iteration 7 of 8) at (640, 621) on text=Show More
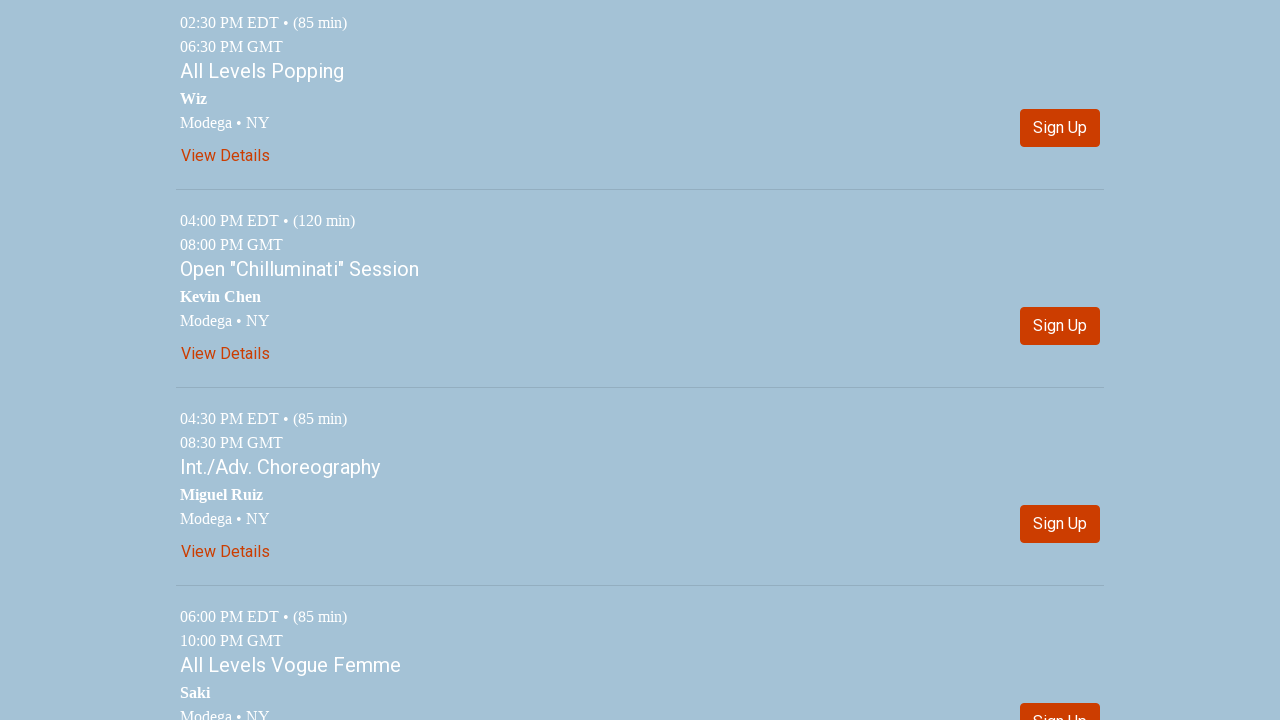

Waited 500ms for content to load after 'Show More' click
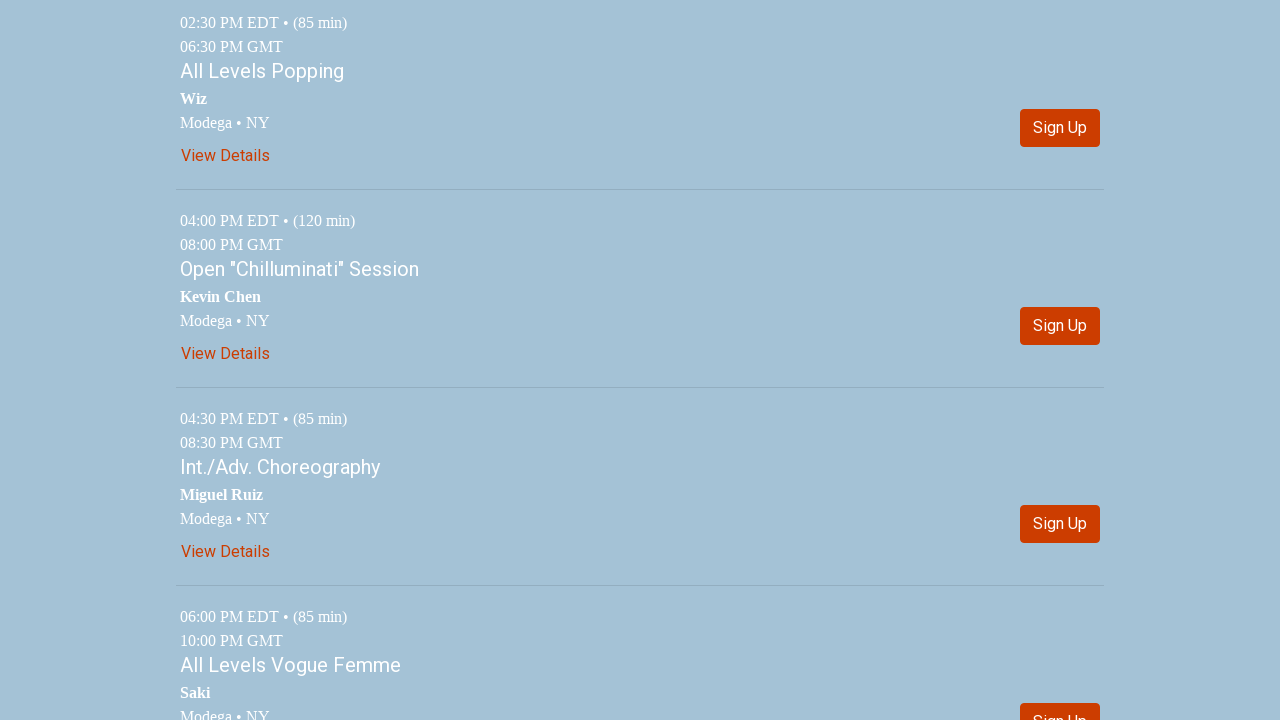

Clicked 'Show More' button (iteration 8 of 8) at (640, 621) on text=Show More
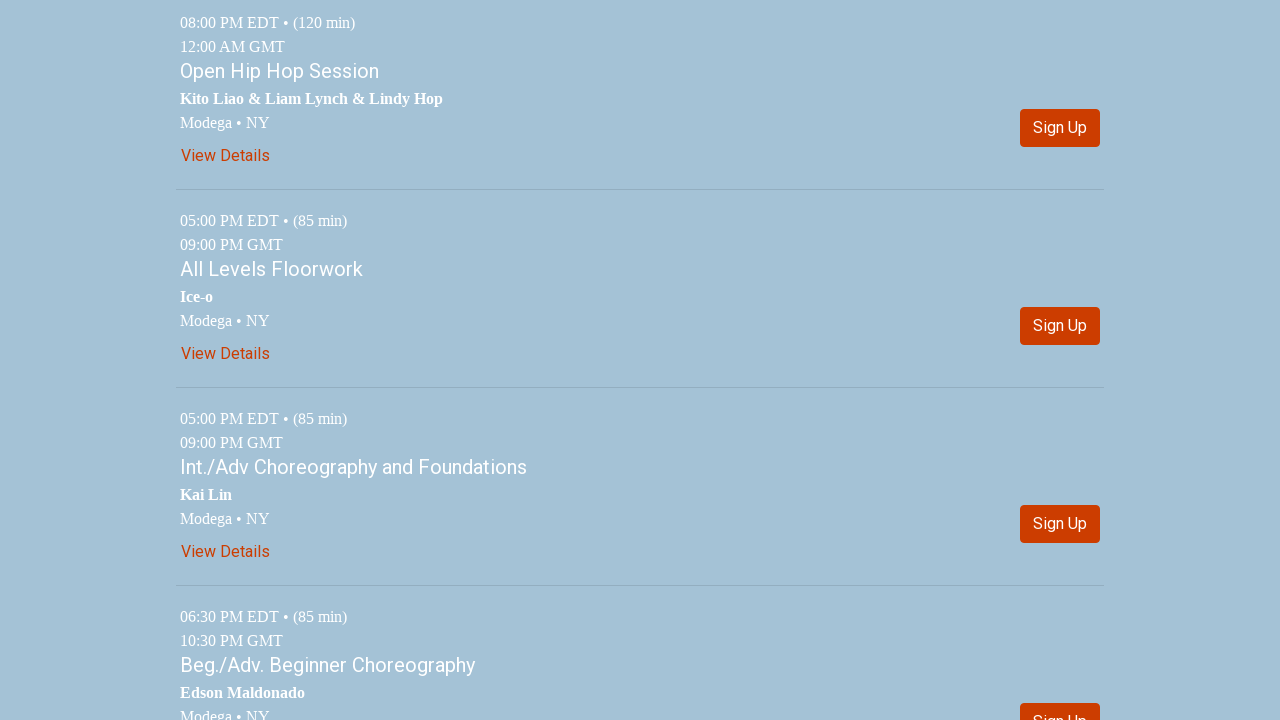

Waited 500ms for content to load after 'Show More' click
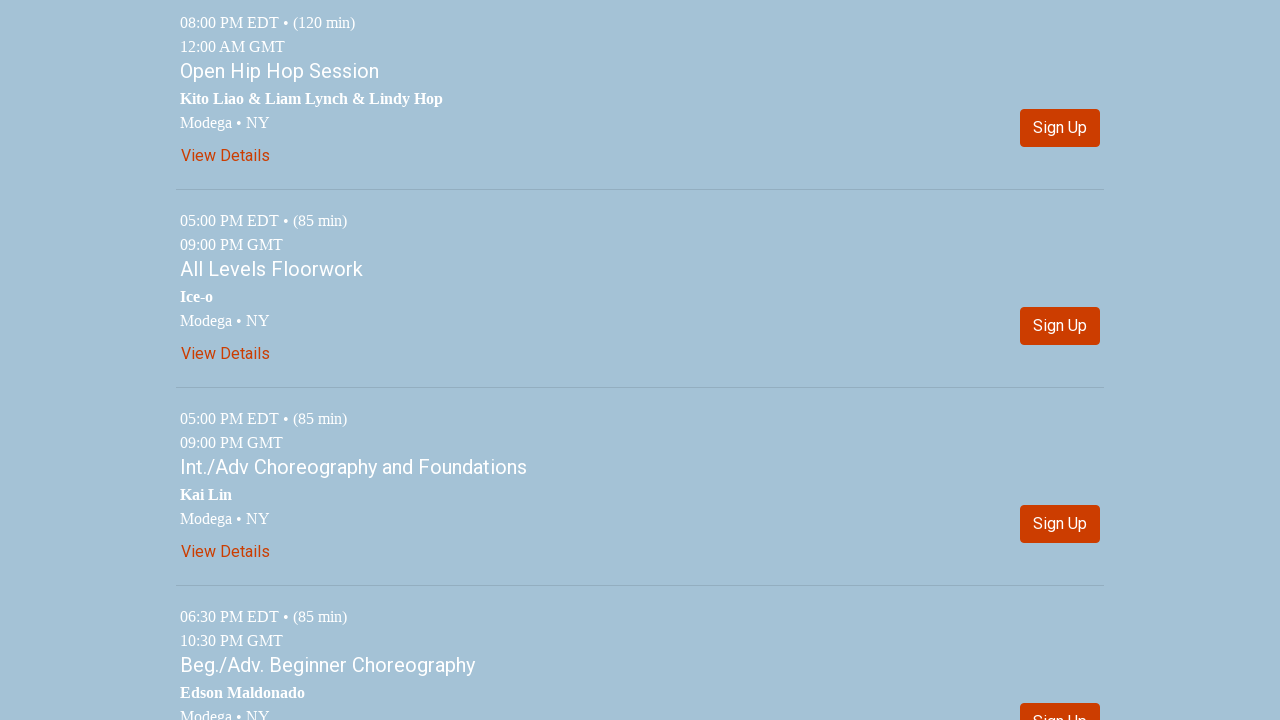

Verified day elements are loaded - card group selector confirmed
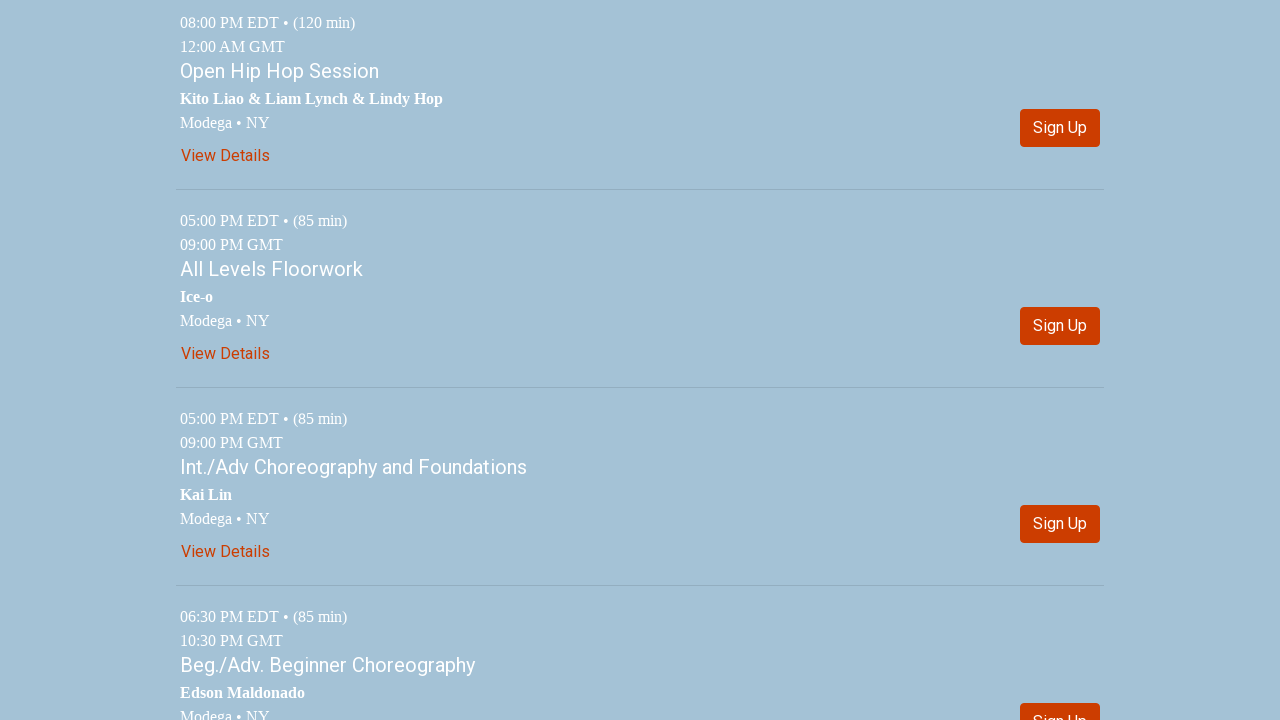

Verified class cards are present on the page
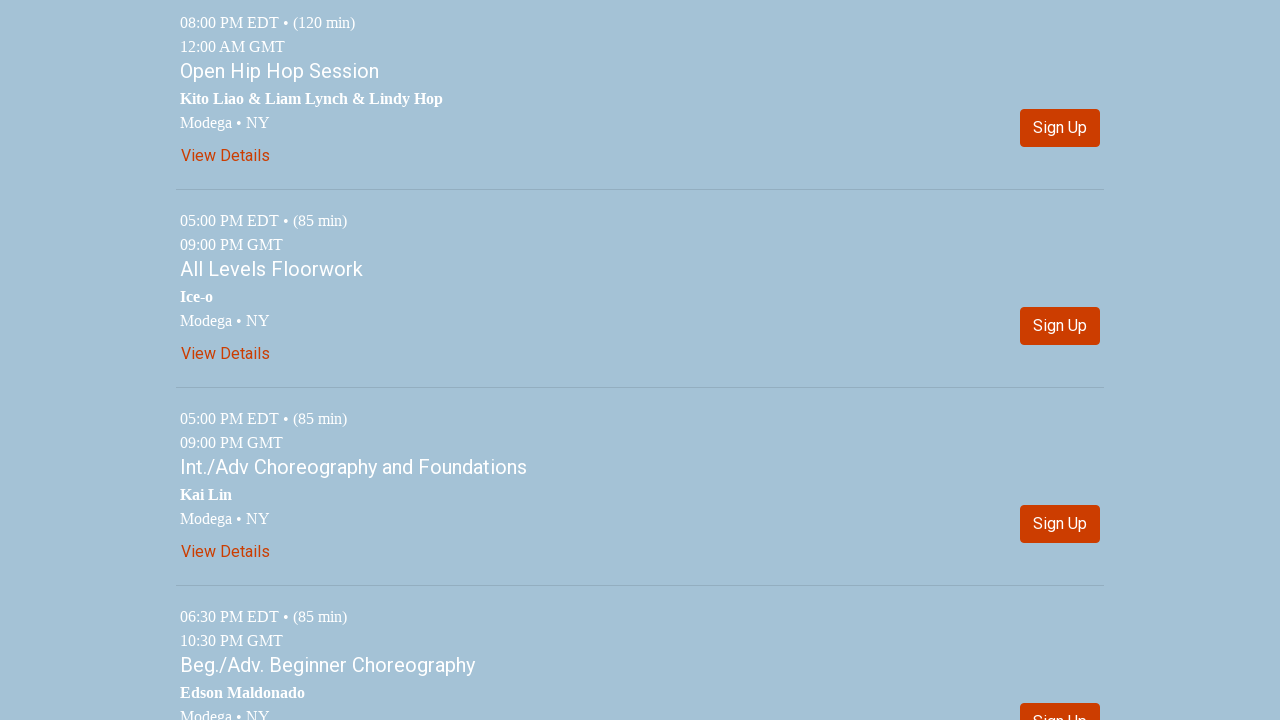

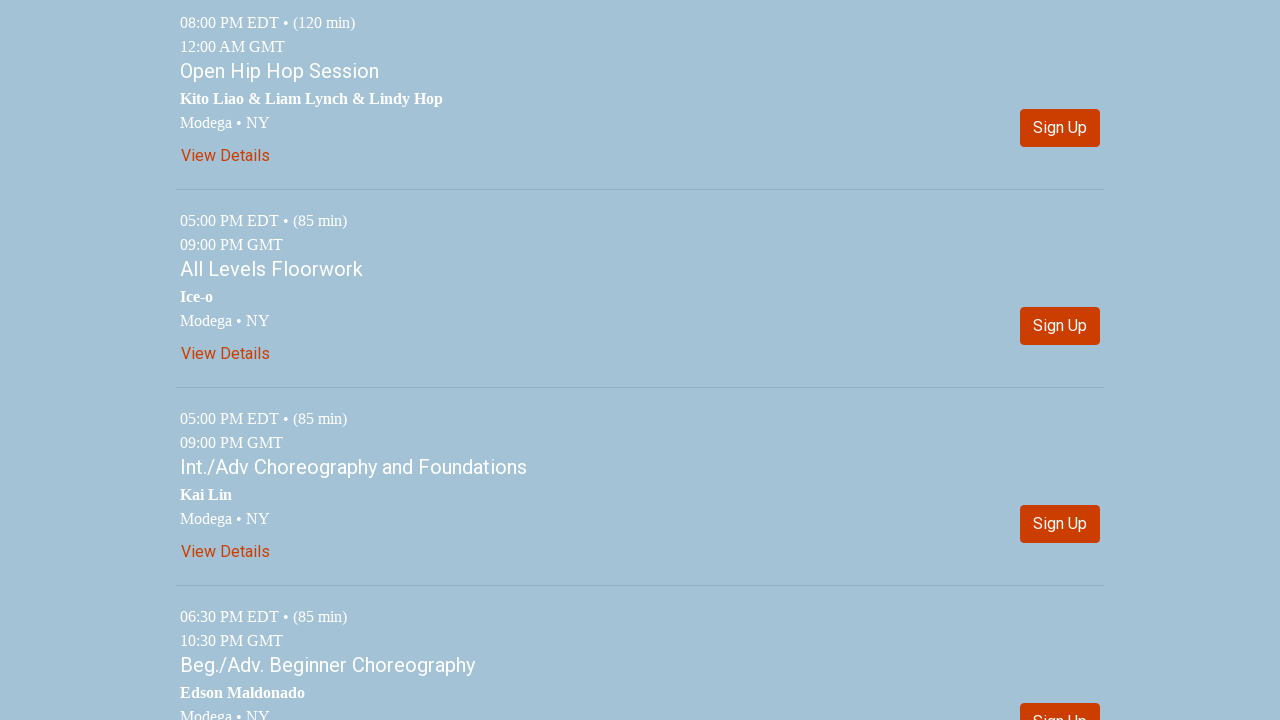